Tests product navigation by clicking on a specific product (Iphone 6 32gb) from the product listing page

Starting URL: https://www.demoblaze.com/index.html

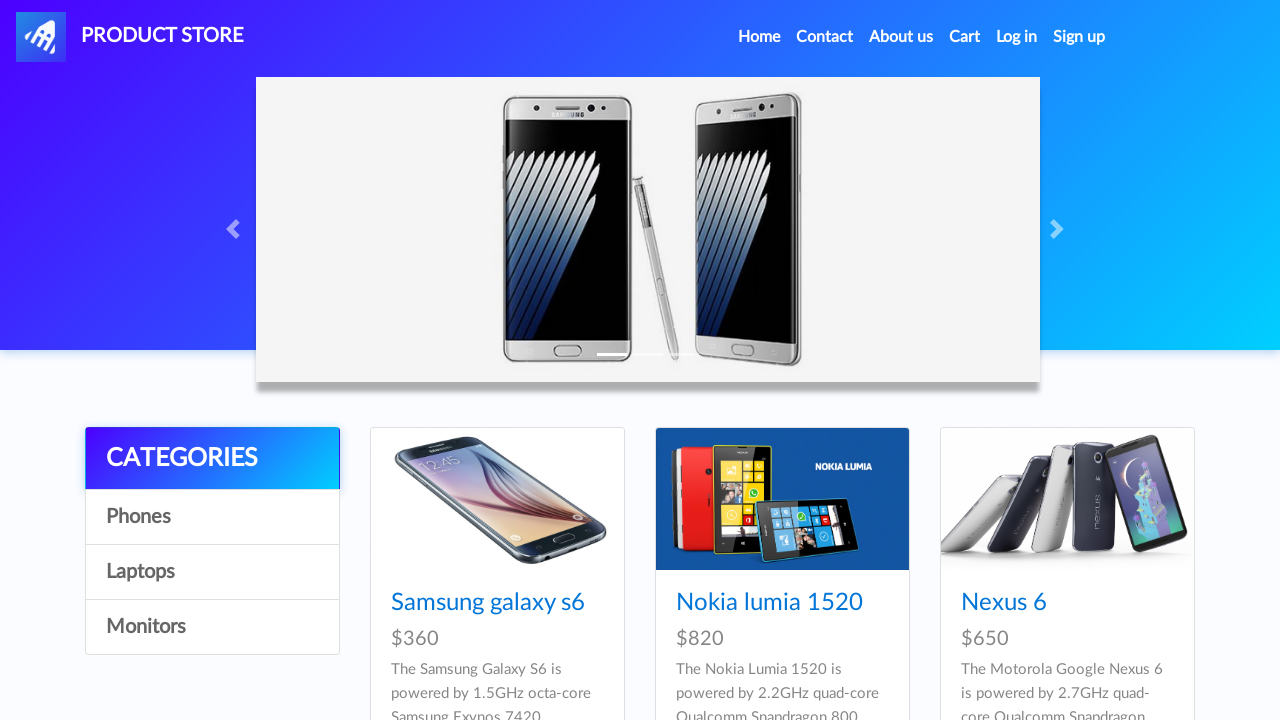

Waited for 'Iphone 6 32gb' product to load on the listing page
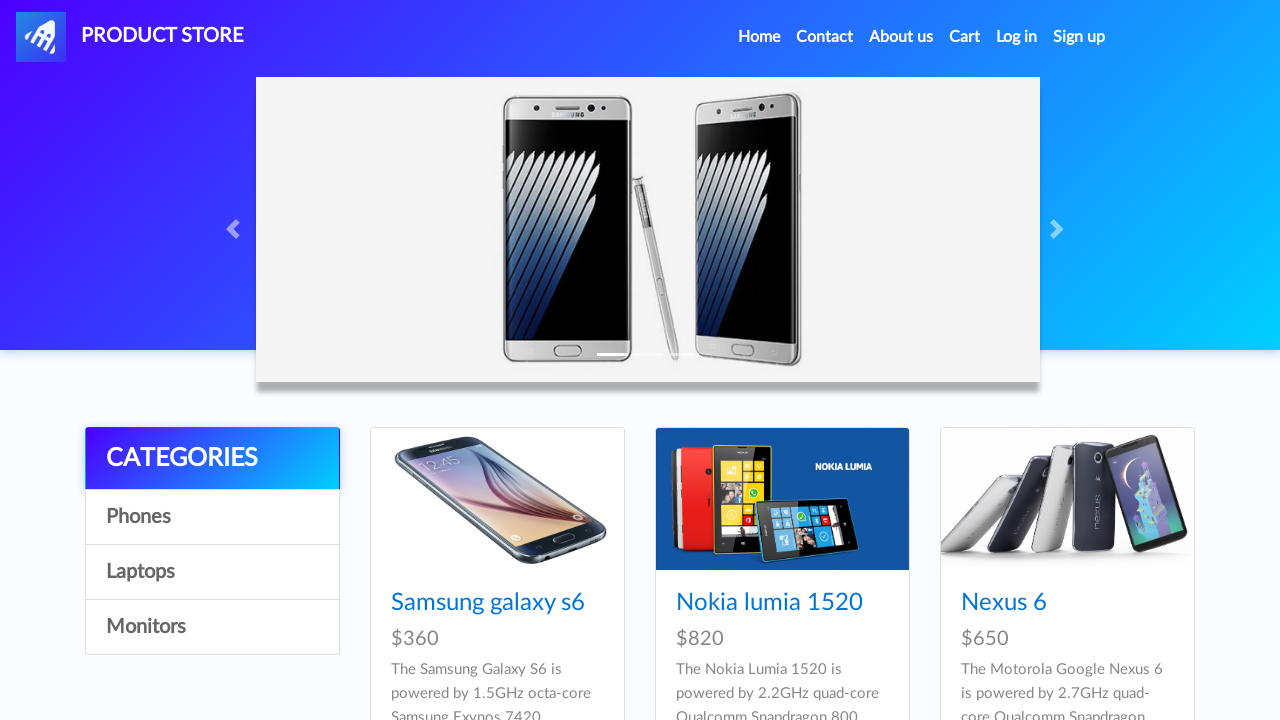

Clicked on 'Iphone 6 32gb' product to navigate to product details at (752, 361) on text=Iphone 6 32gb
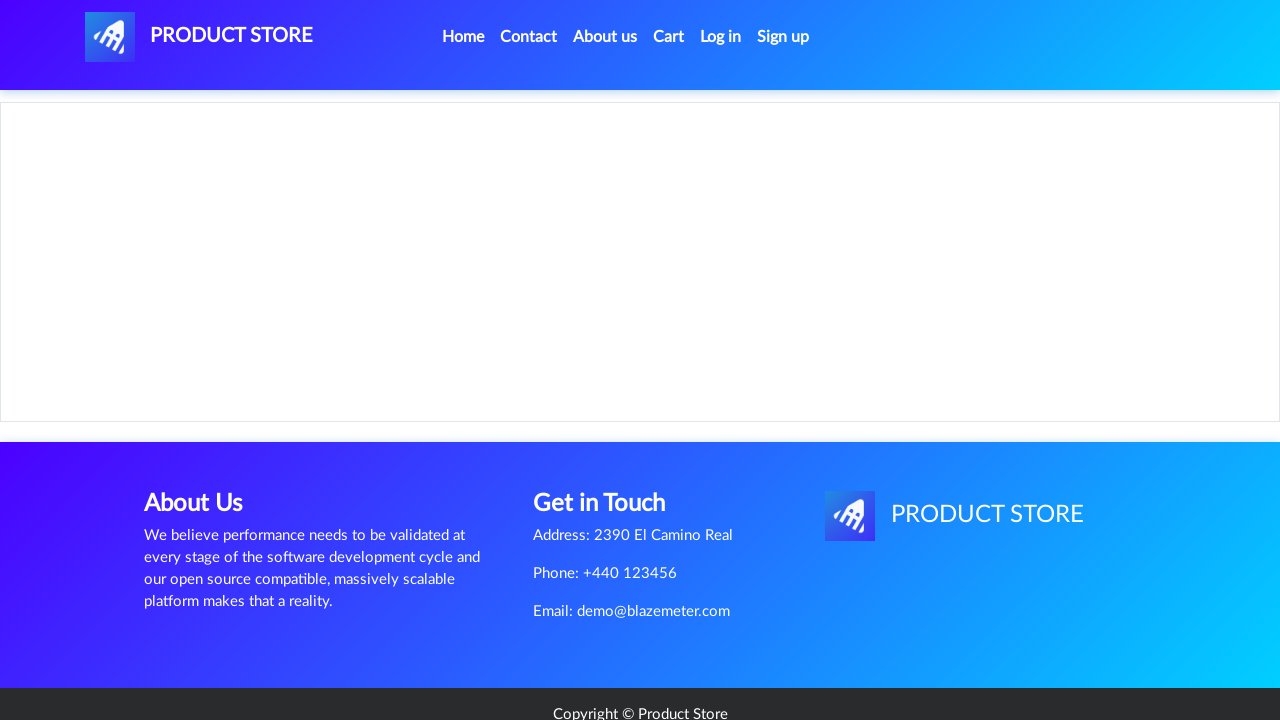

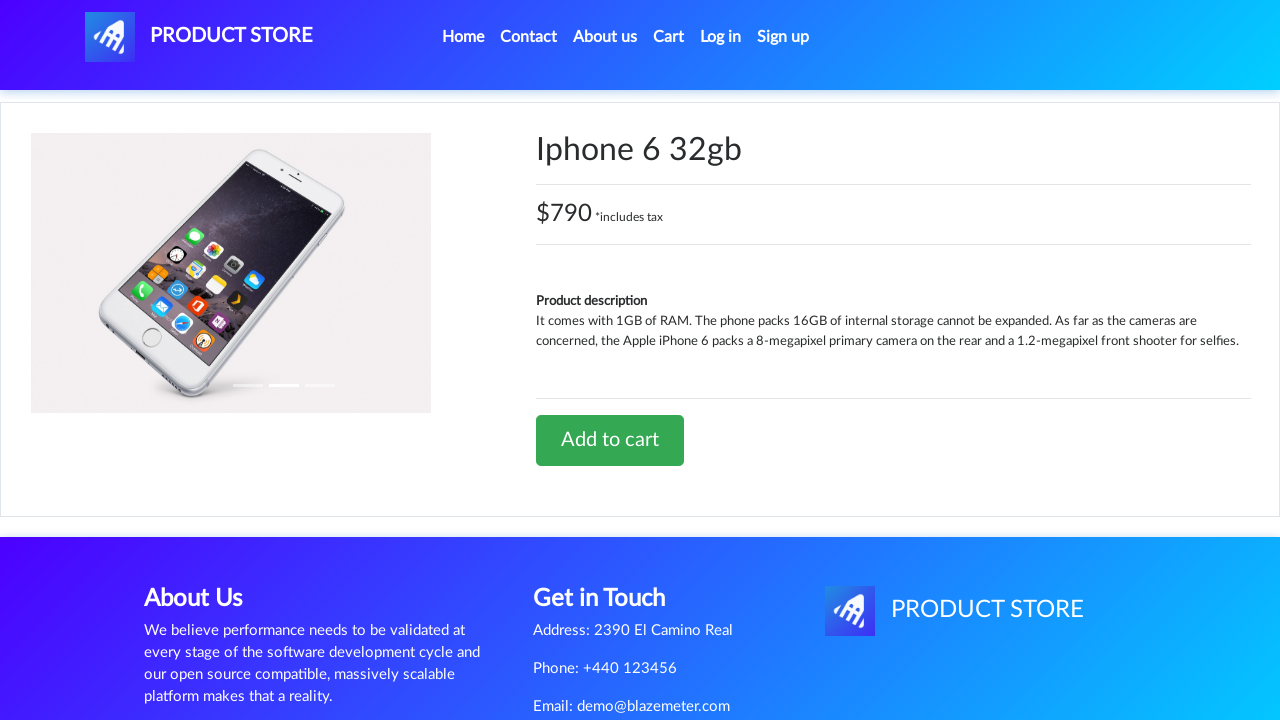